Tests that pressing Escape cancels edits and restores the original text.

Starting URL: https://demo.playwright.dev/todomvc

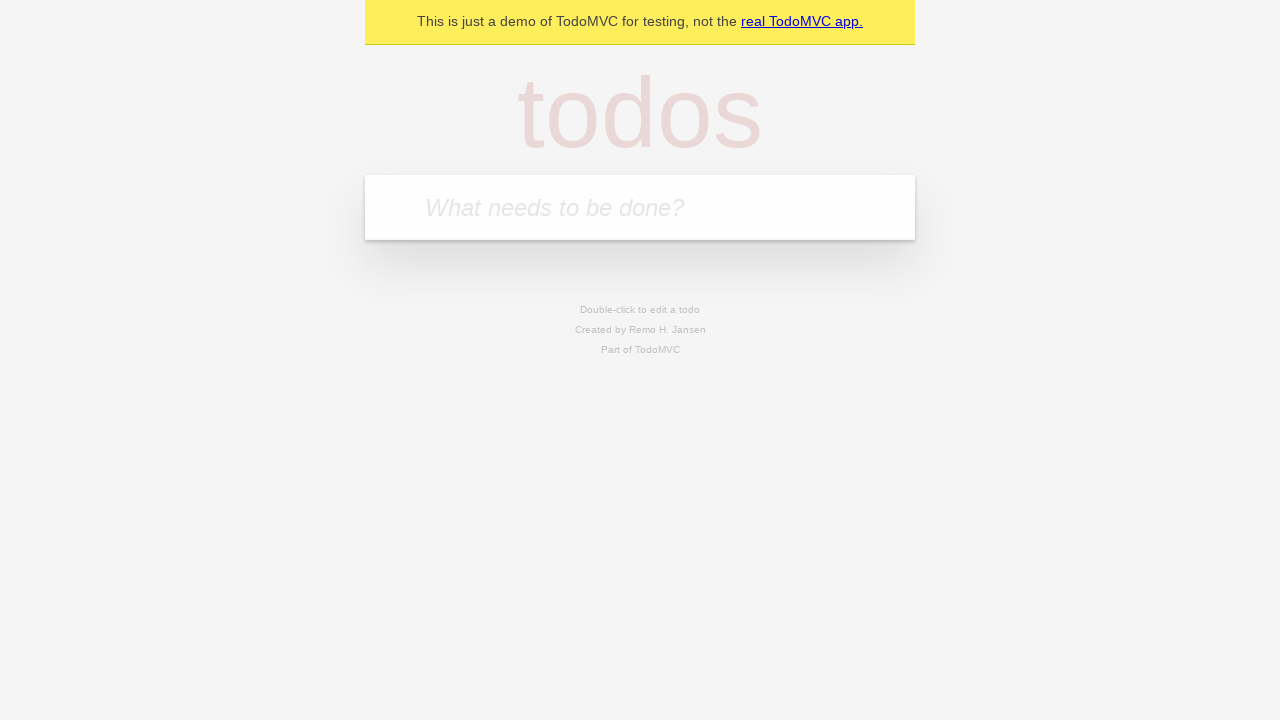

Filled new todo input with 'buy some cheese' on .new-todo
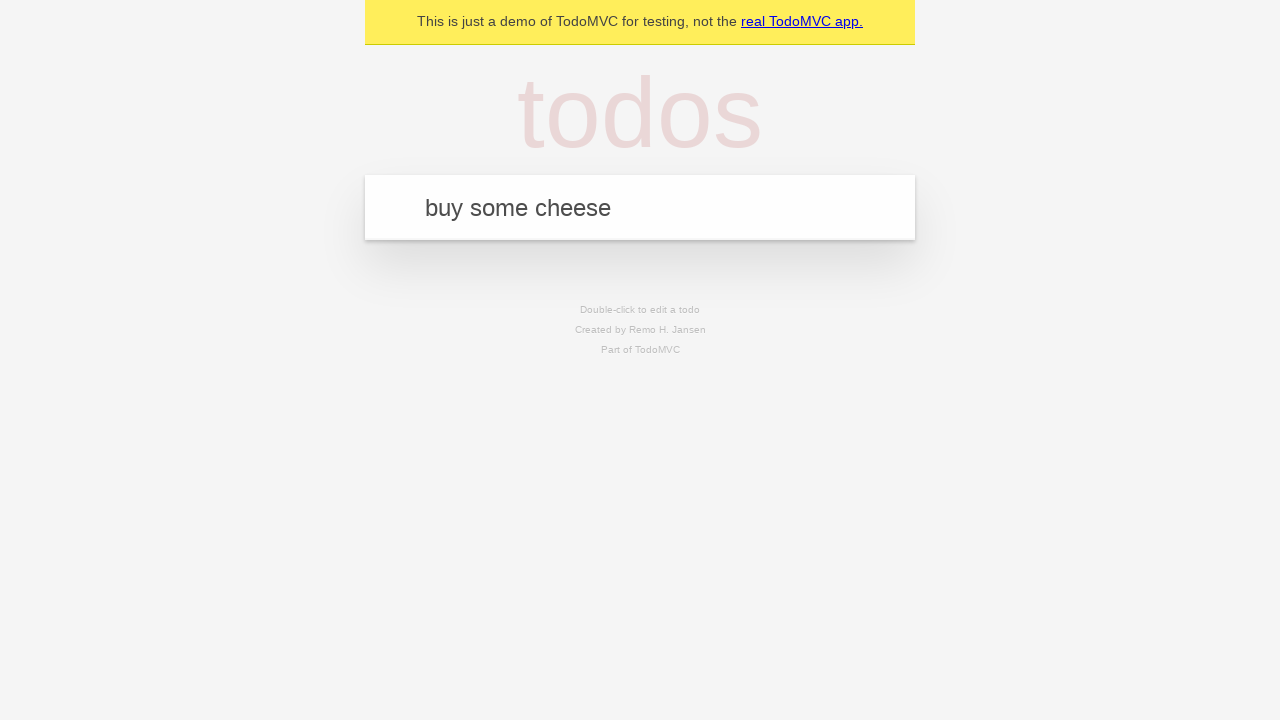

Pressed Enter to add first todo on .new-todo
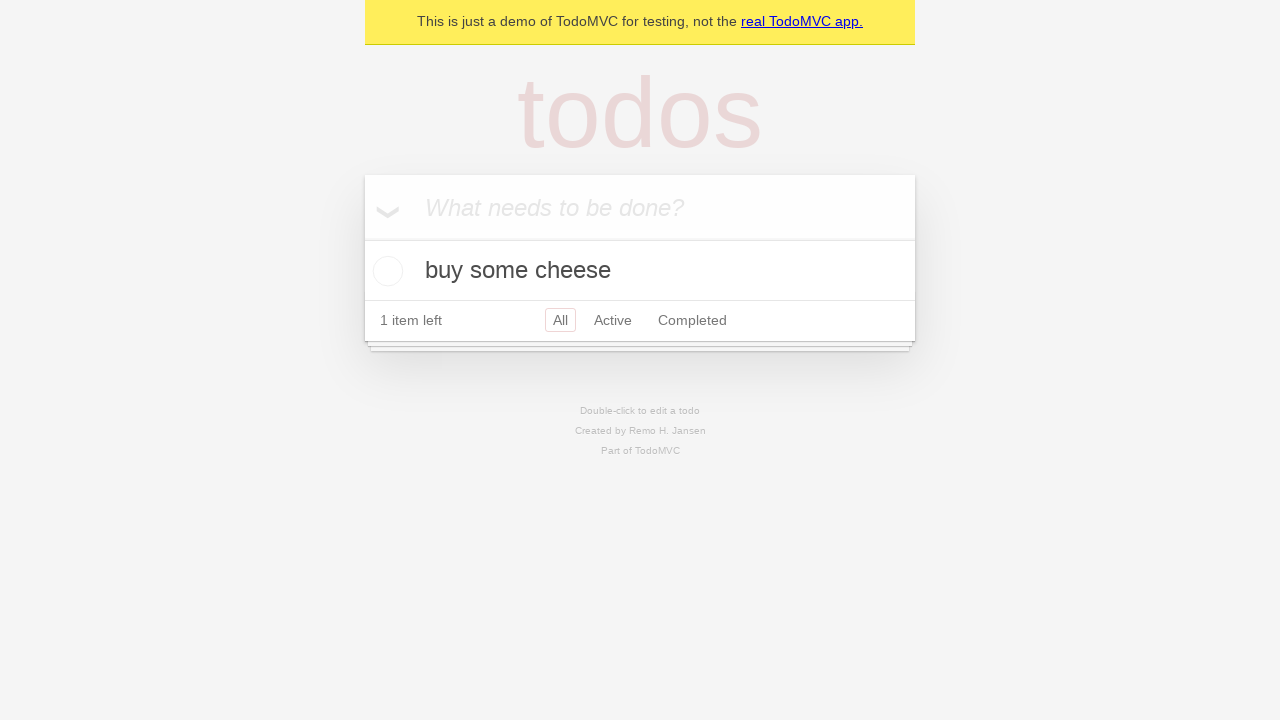

Filled new todo input with 'feed the cat' on .new-todo
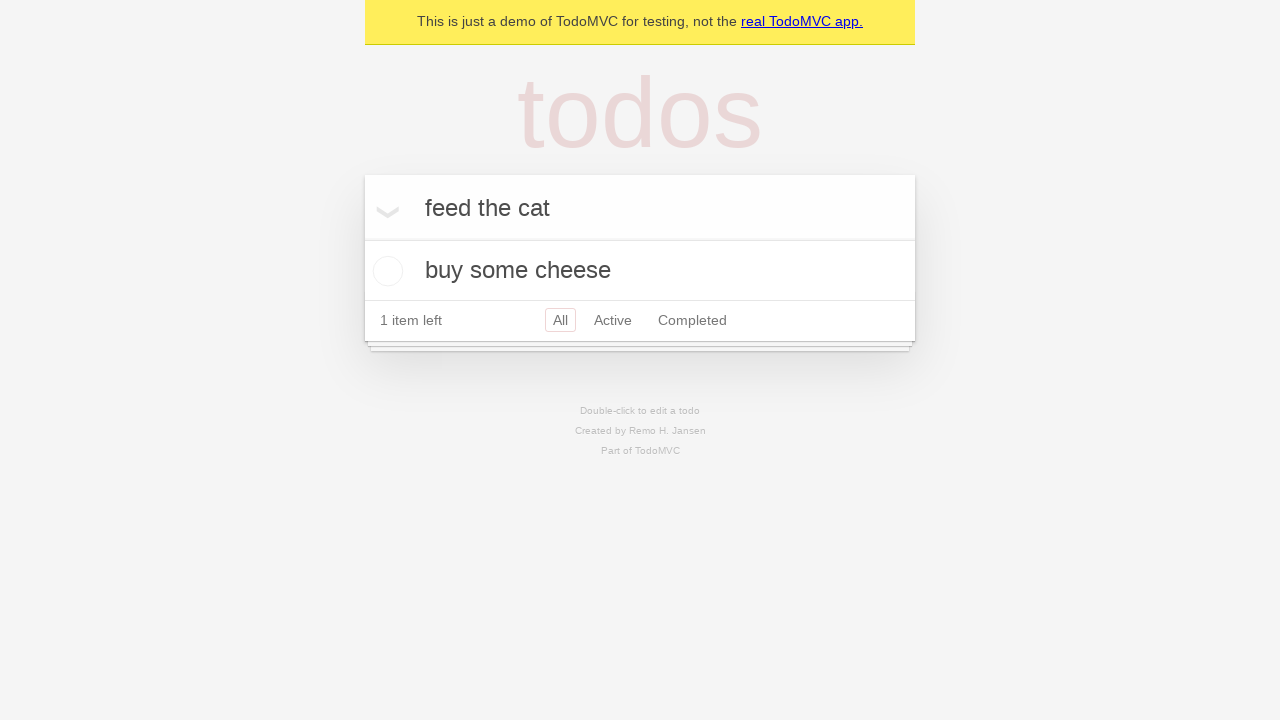

Pressed Enter to add second todo on .new-todo
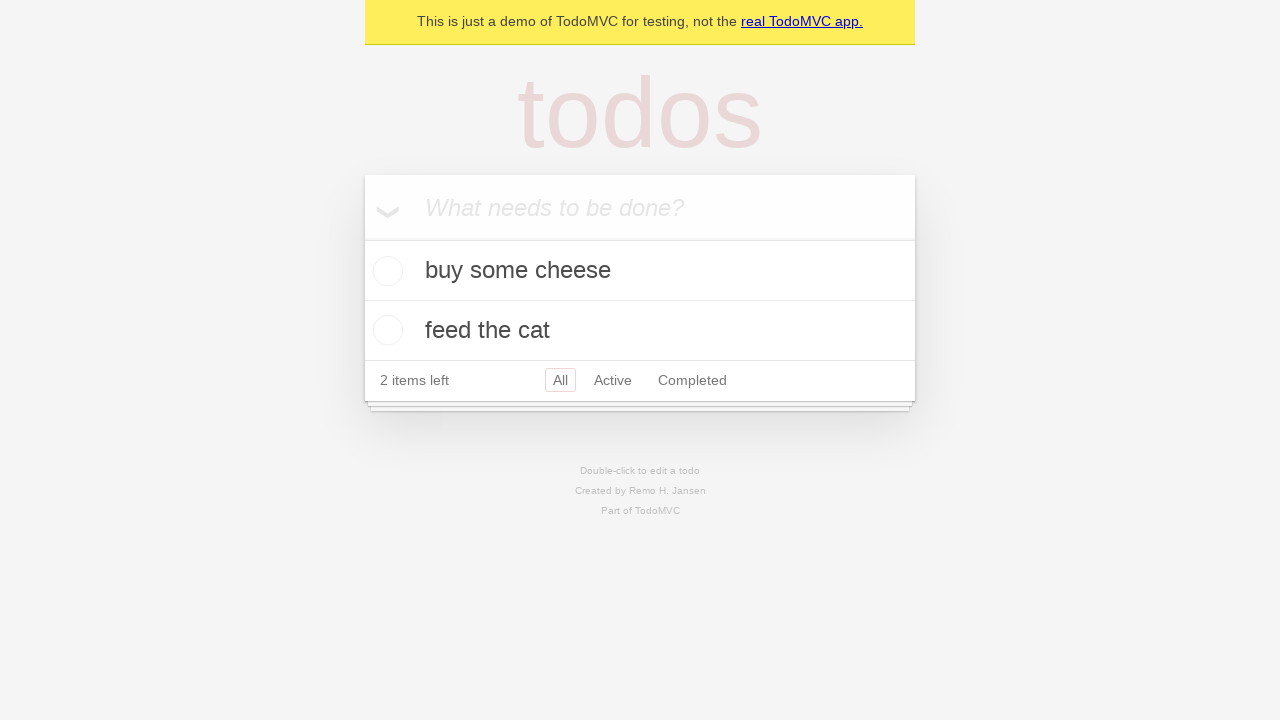

Filled new todo input with 'book a doctors appointment' on .new-todo
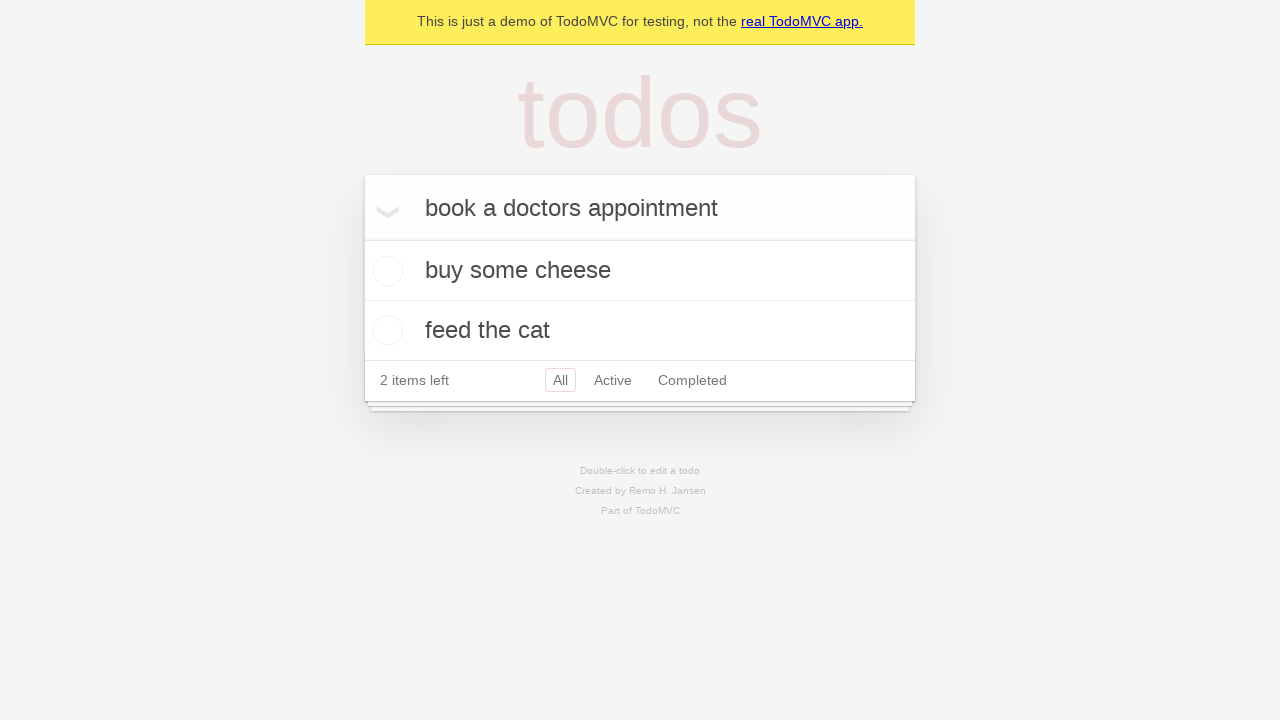

Pressed Enter to add third todo on .new-todo
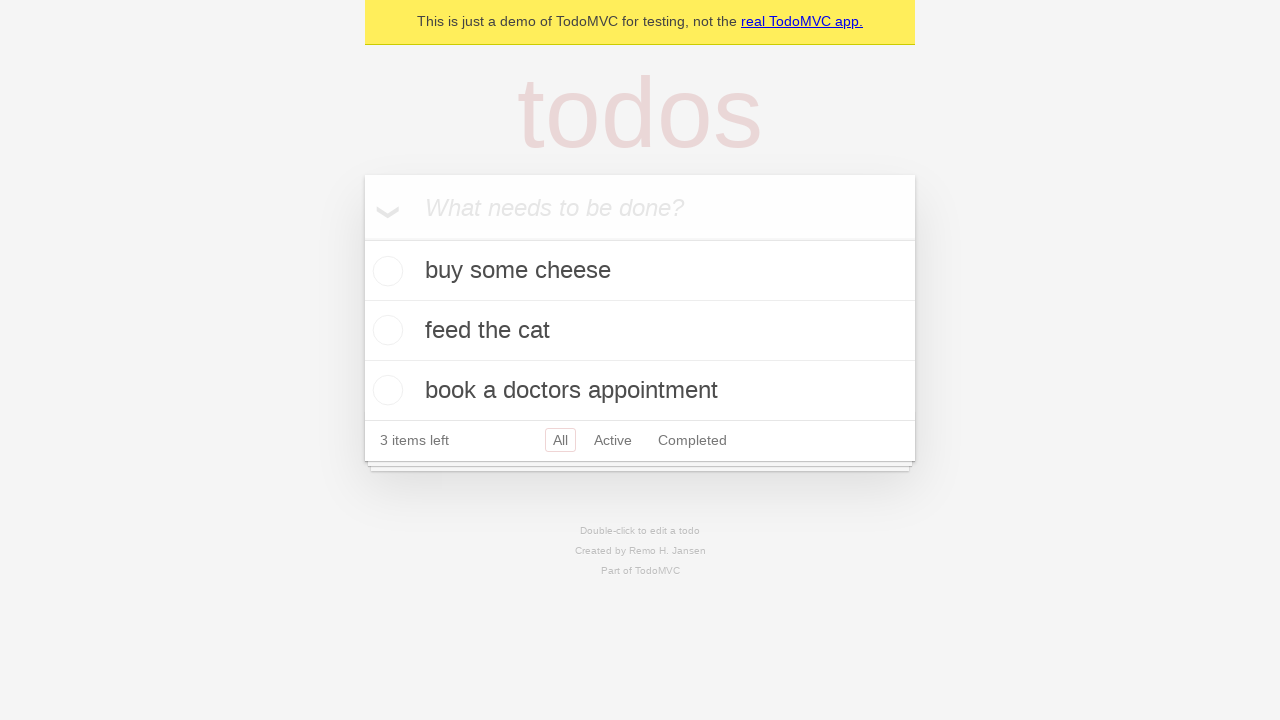

Waited for all 3 todos to load in the list
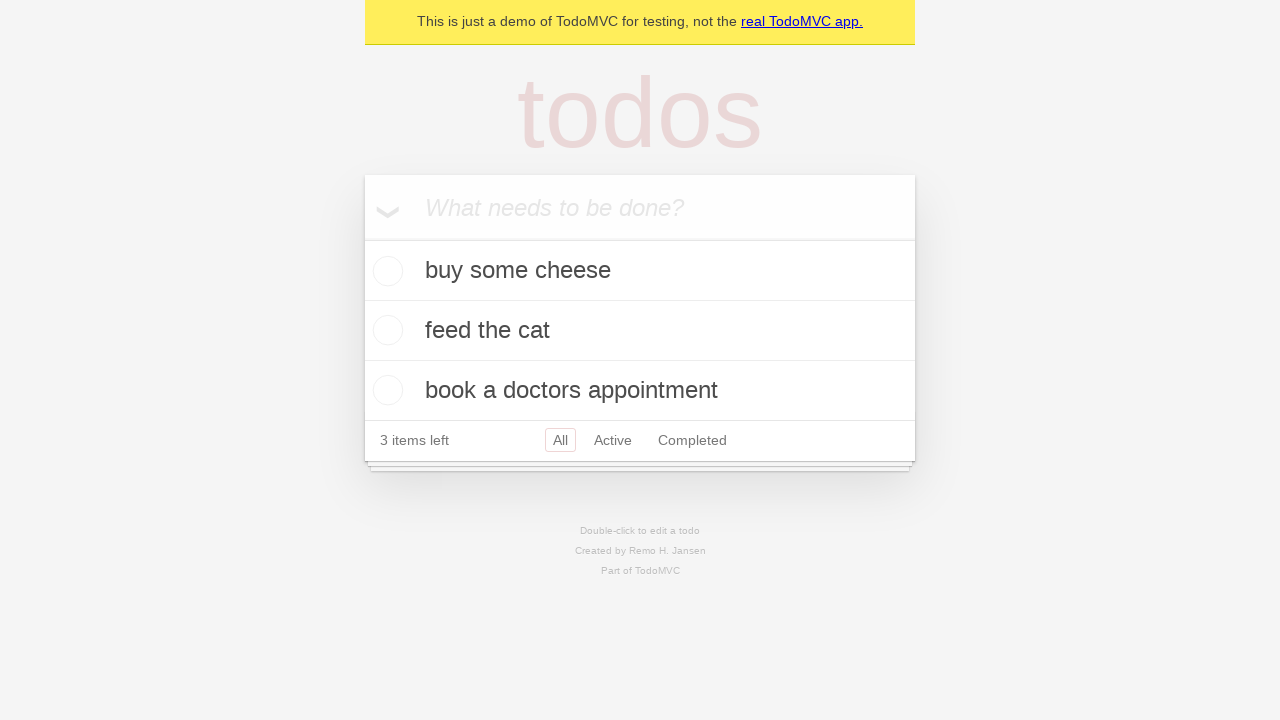

Double-clicked on second todo to enter edit mode at (640, 331) on .todo-list li >> nth=1
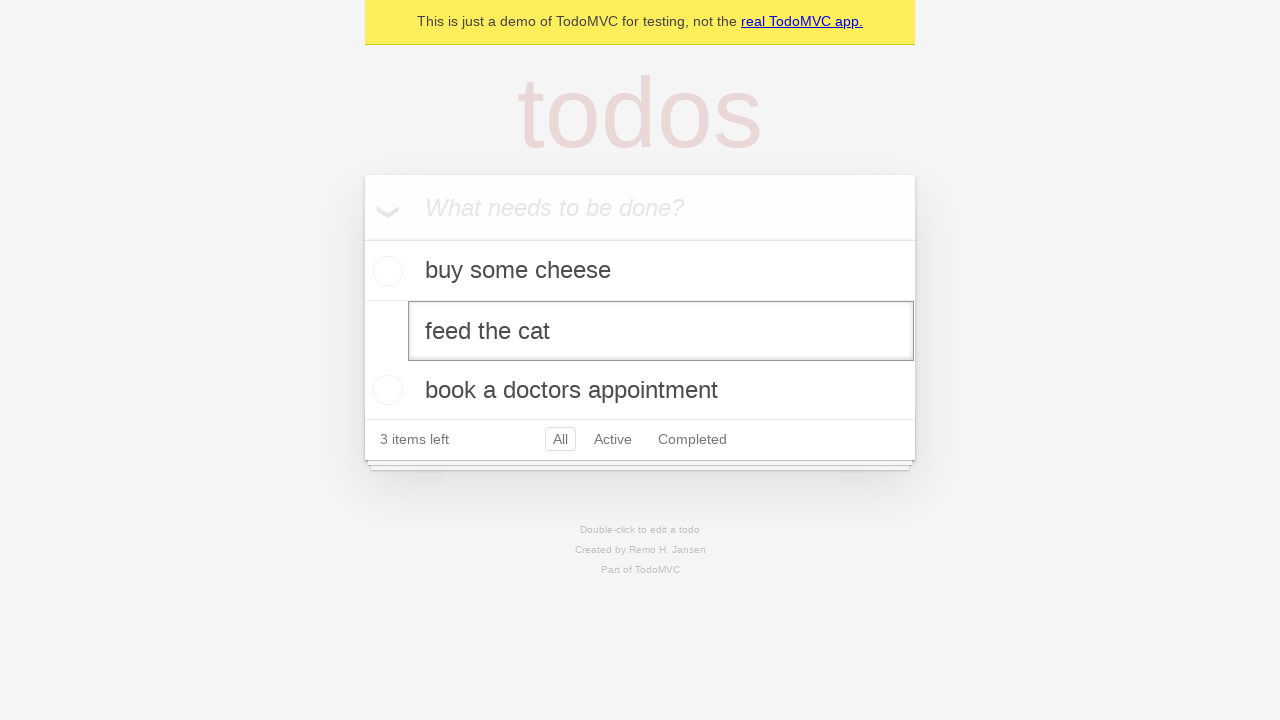

Pressed Escape to cancel editing and restore original text on .todo-list li >> nth=1 >> .edit
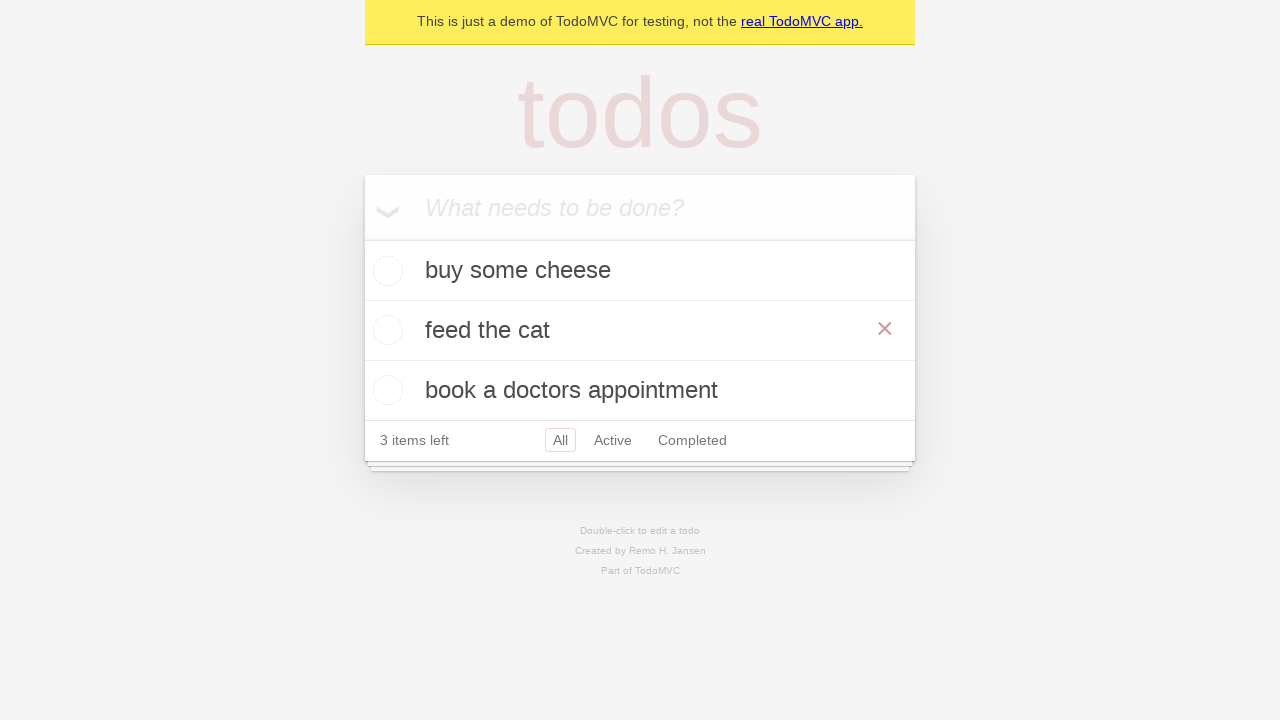

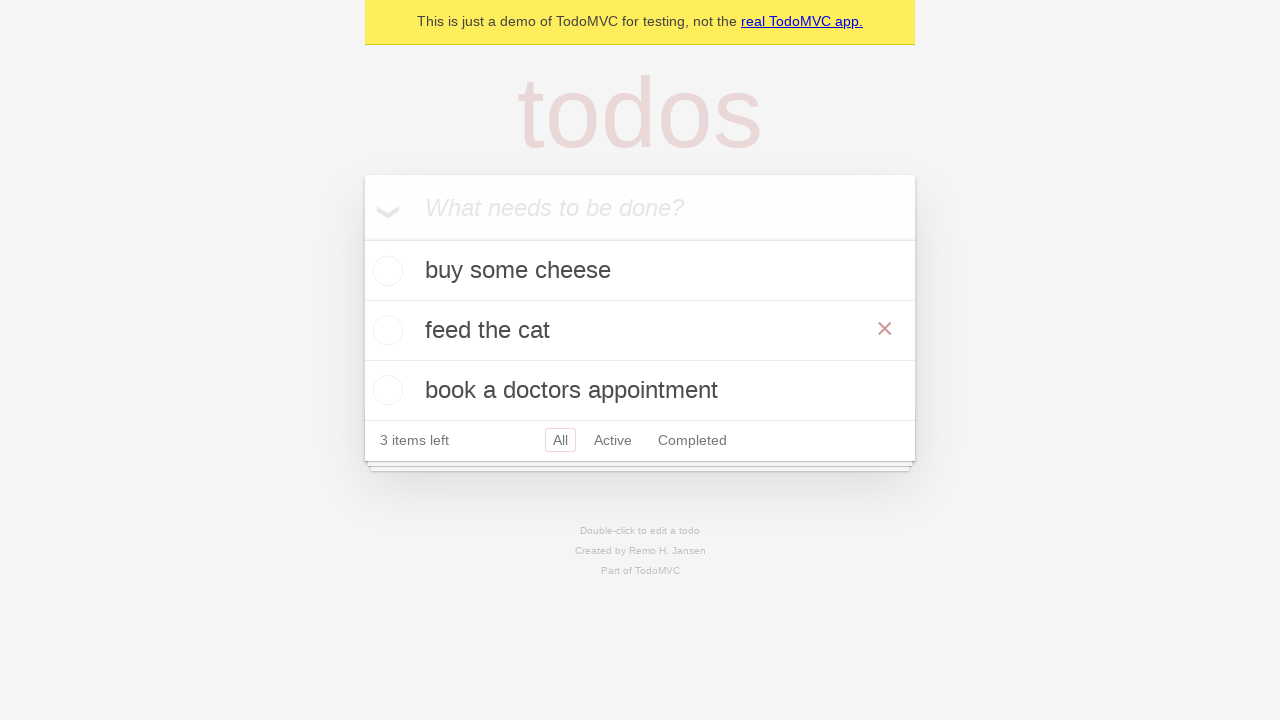